Tests a practice form by filling in personal information fields including first name, last name, gender selection, experience level, date picker, profession selection, continent dropdown, selenium commands dropdown, and verifying button display and a download link navigation.

Starting URL: https://awesomeqa.com/practice.html

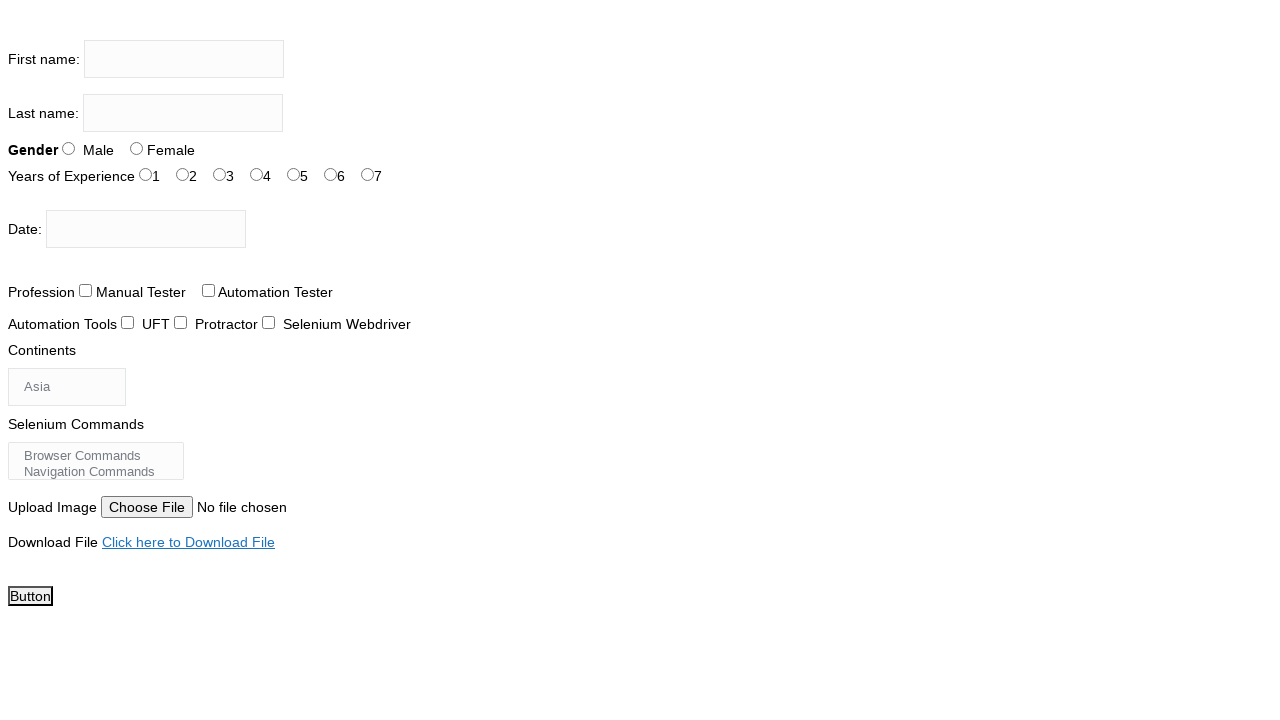

Waited for first name input field to be available
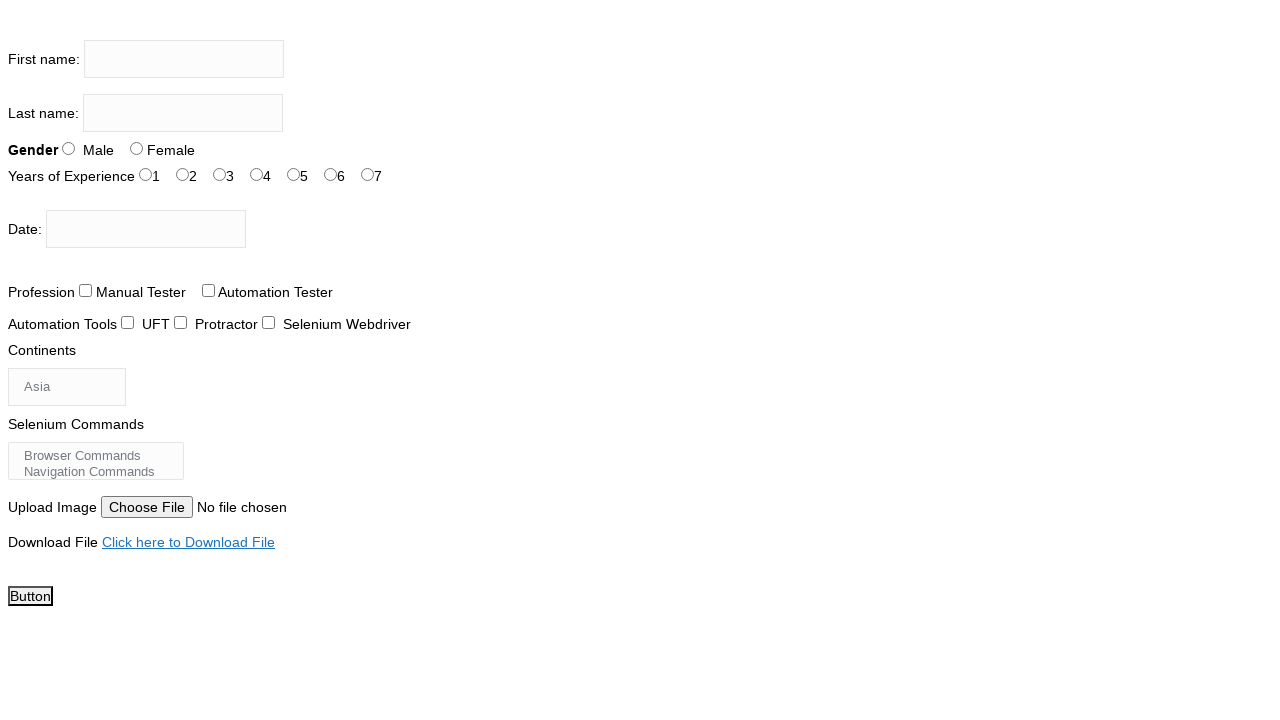

Filled first name field with 'Mrunal' on input[name='firstname']
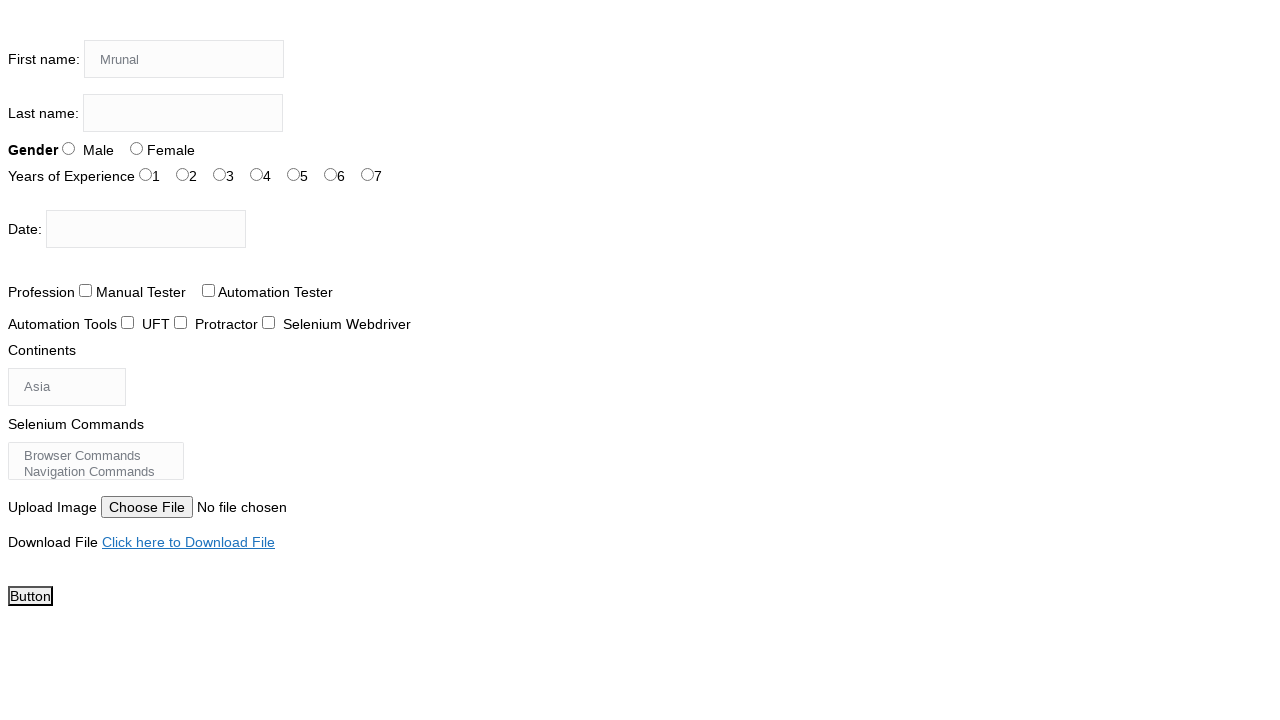

Filled last name field with 'Nandurkar' on input[name='lastname']
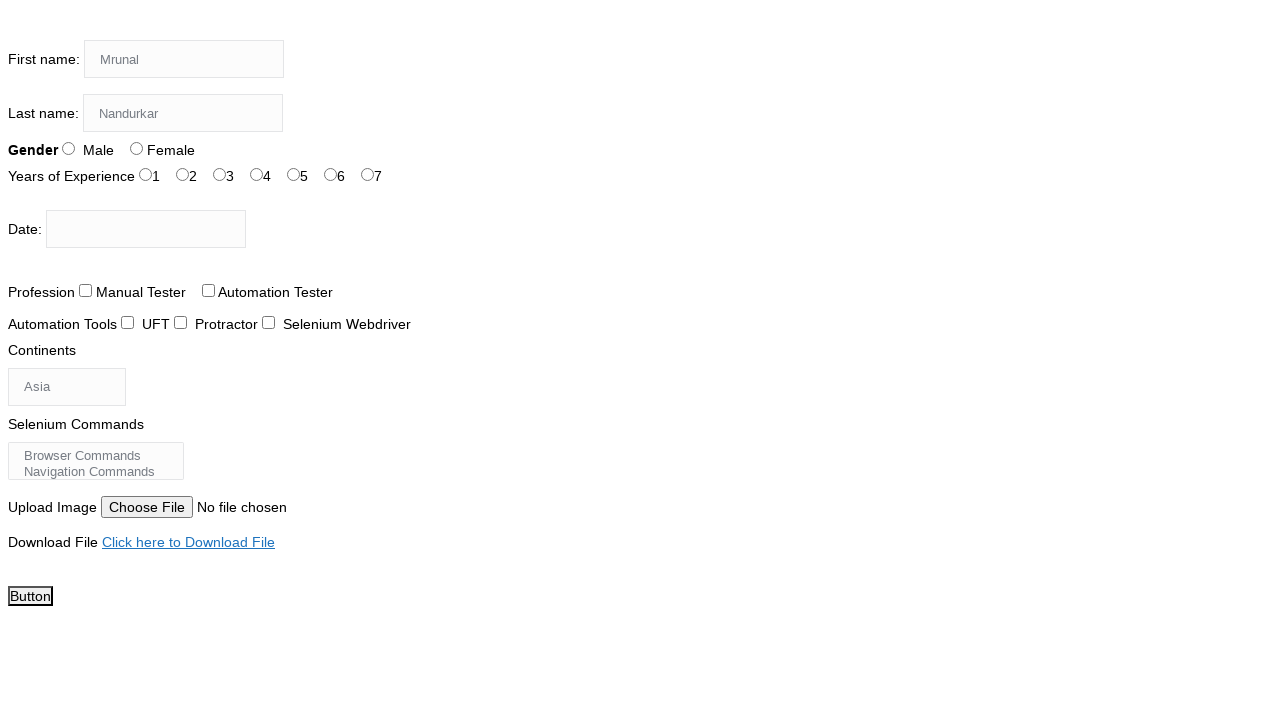

Selected Female gender radio button at (136, 148) on input[value='Female']
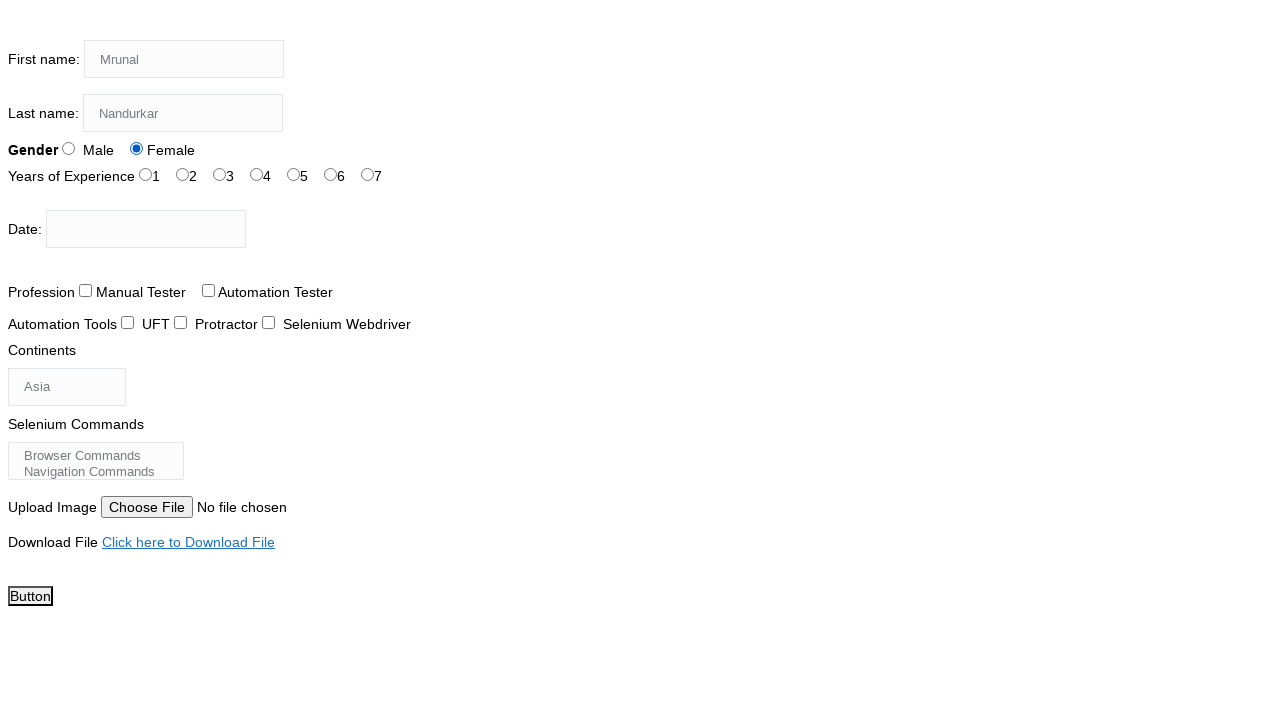

Selected experience level of 6 years at (368, 174) on input#exp-6
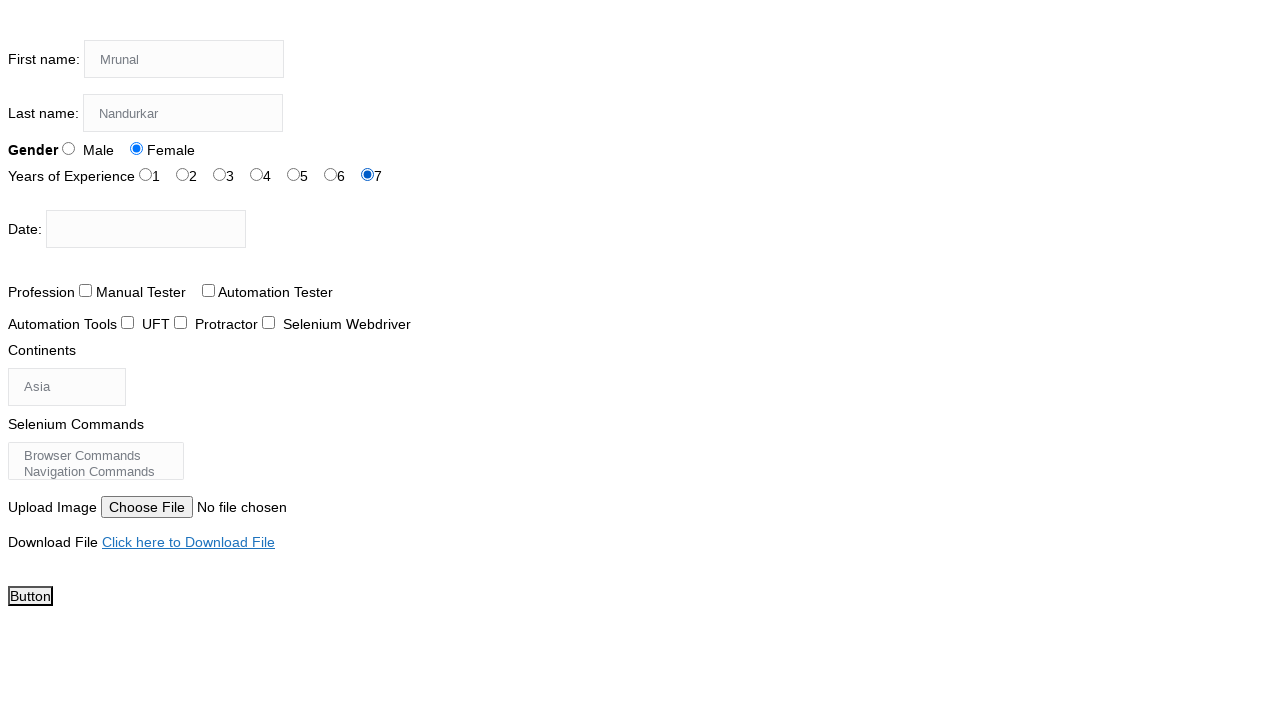

Filled date picker with '2025/09/05' on input#datepicker
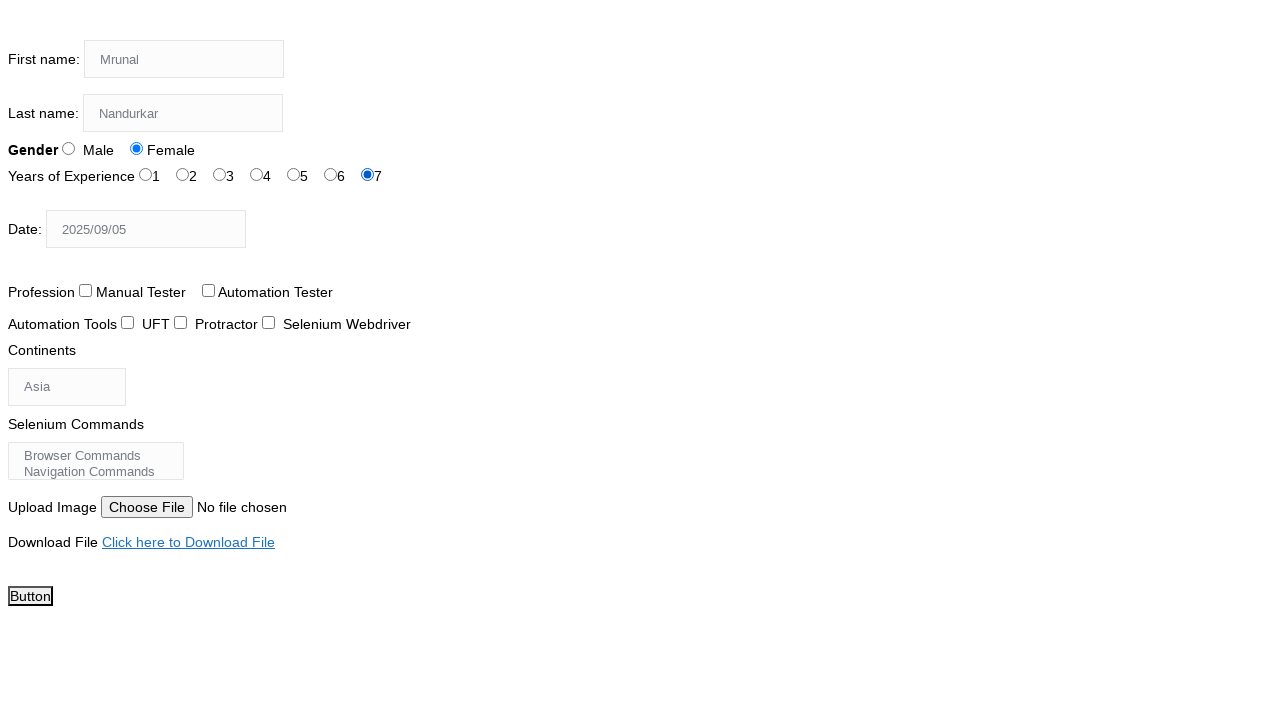

Selected Automation Tester profession checkbox at (208, 290) on input[value='Automation Tester']
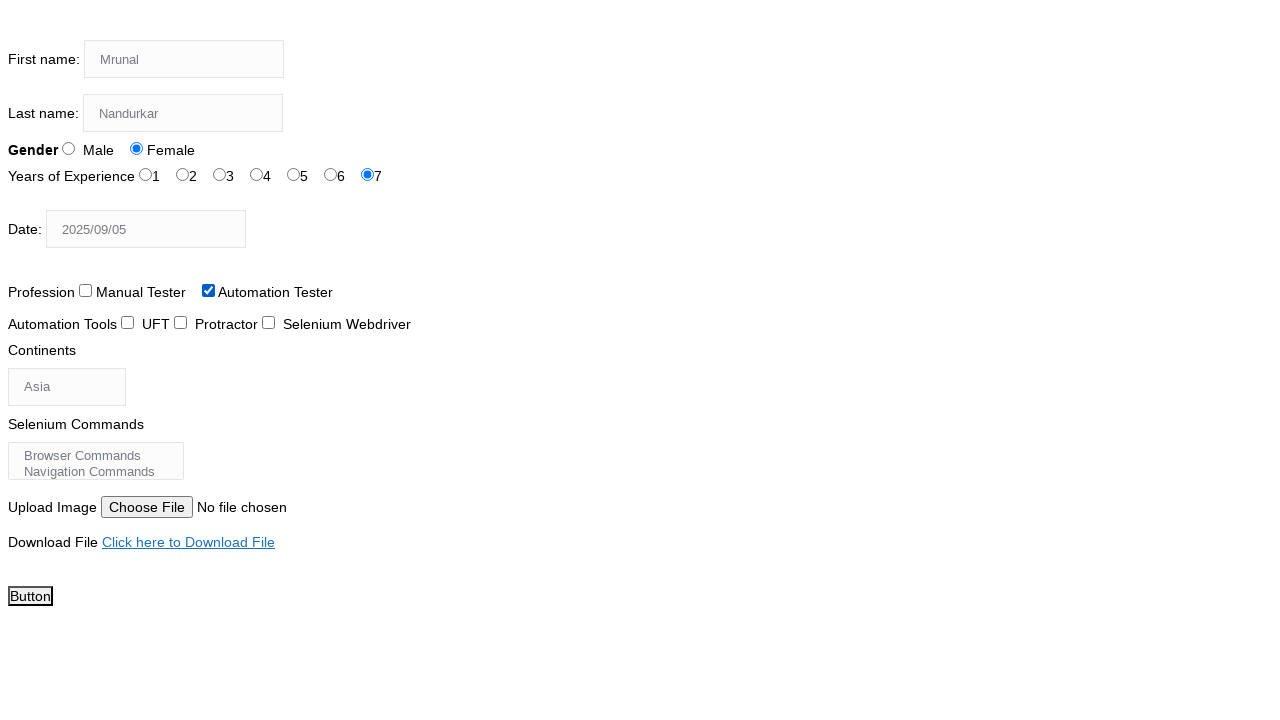

Selected Africa from continent dropdown on select#continents
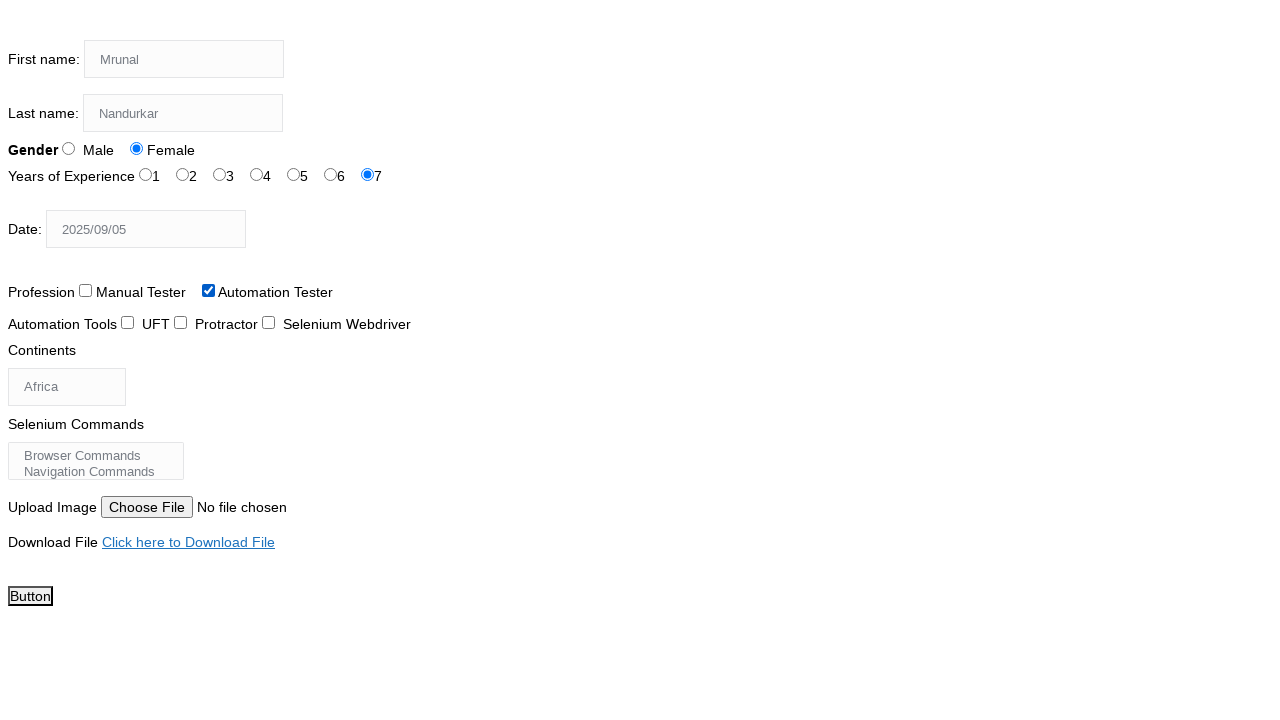

Selected Switch Commands from Selenium commands dropdown on select#selenium_commands
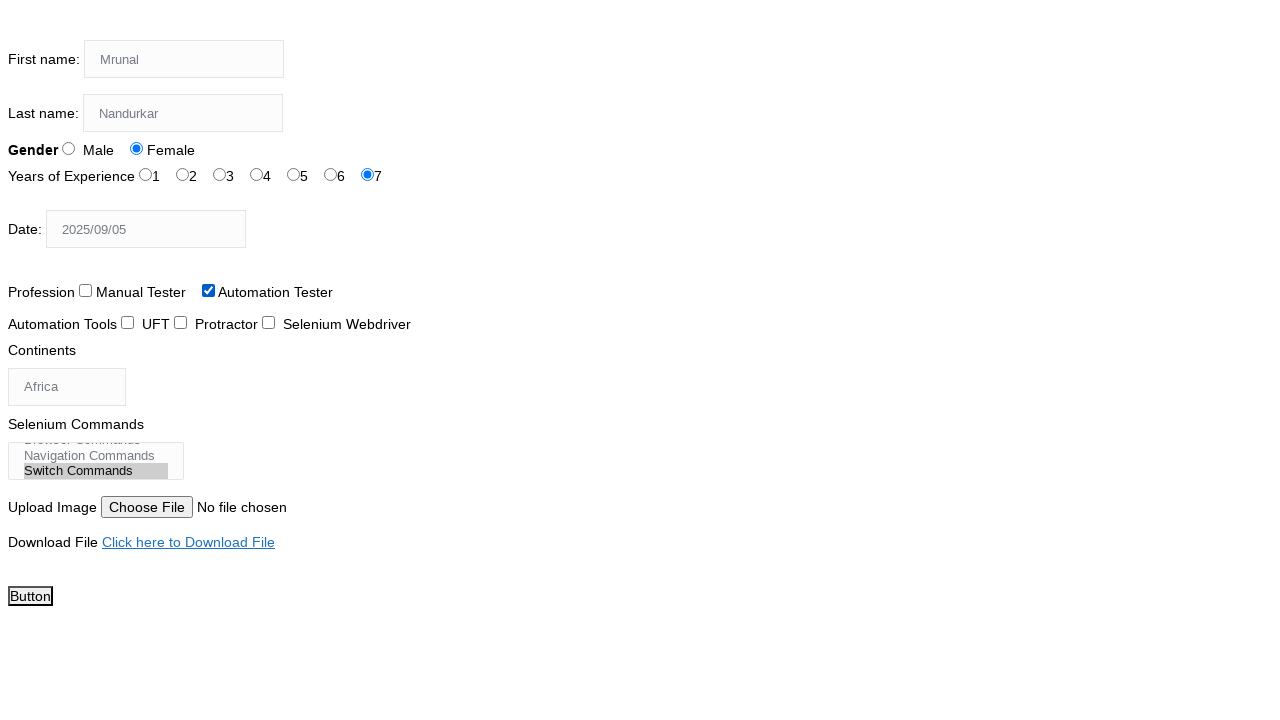

Clicked on 'Click here to Download File' link at (188, 542) on a:has-text('Click here to Download File')
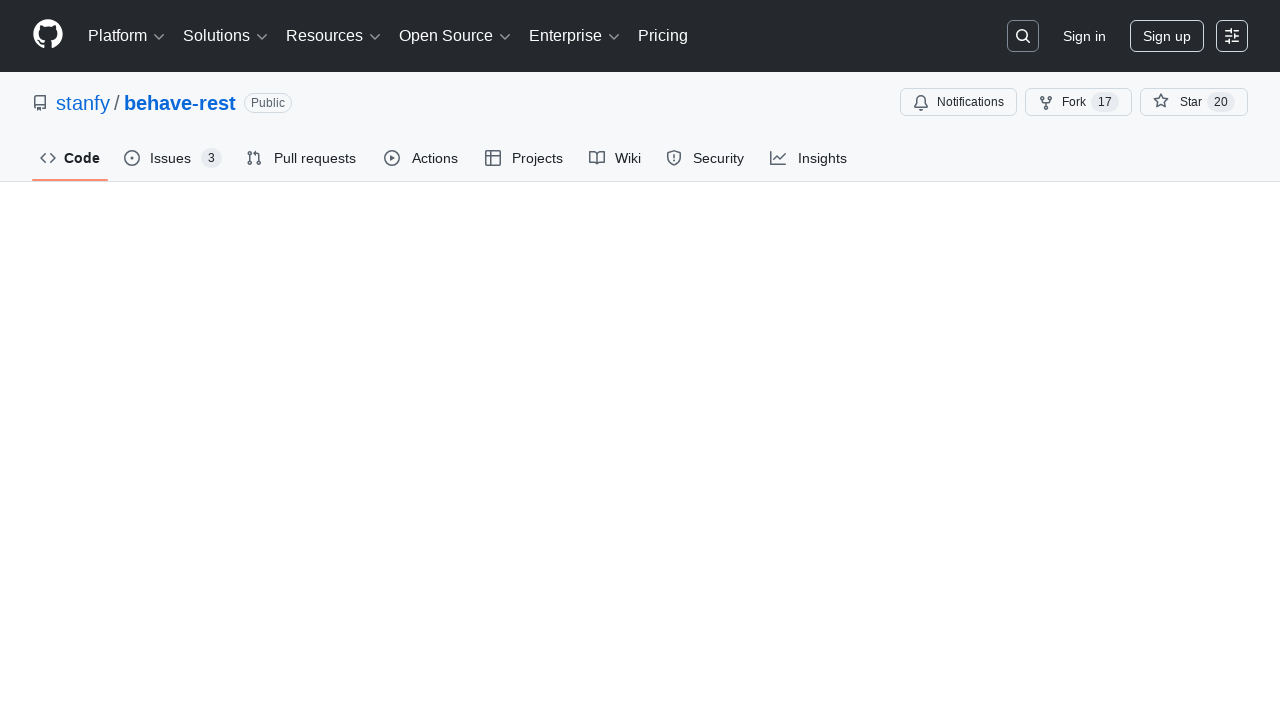

Verified navigation to GitHub download file URL
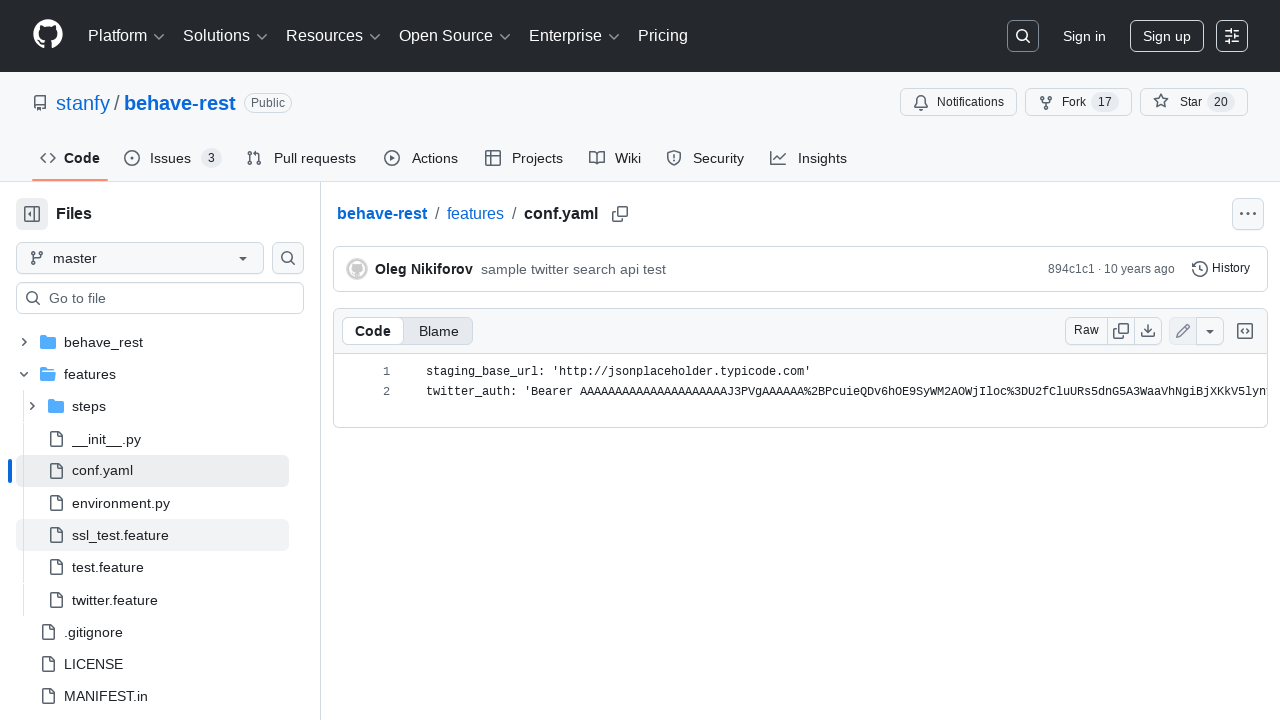

Navigated back to practice form
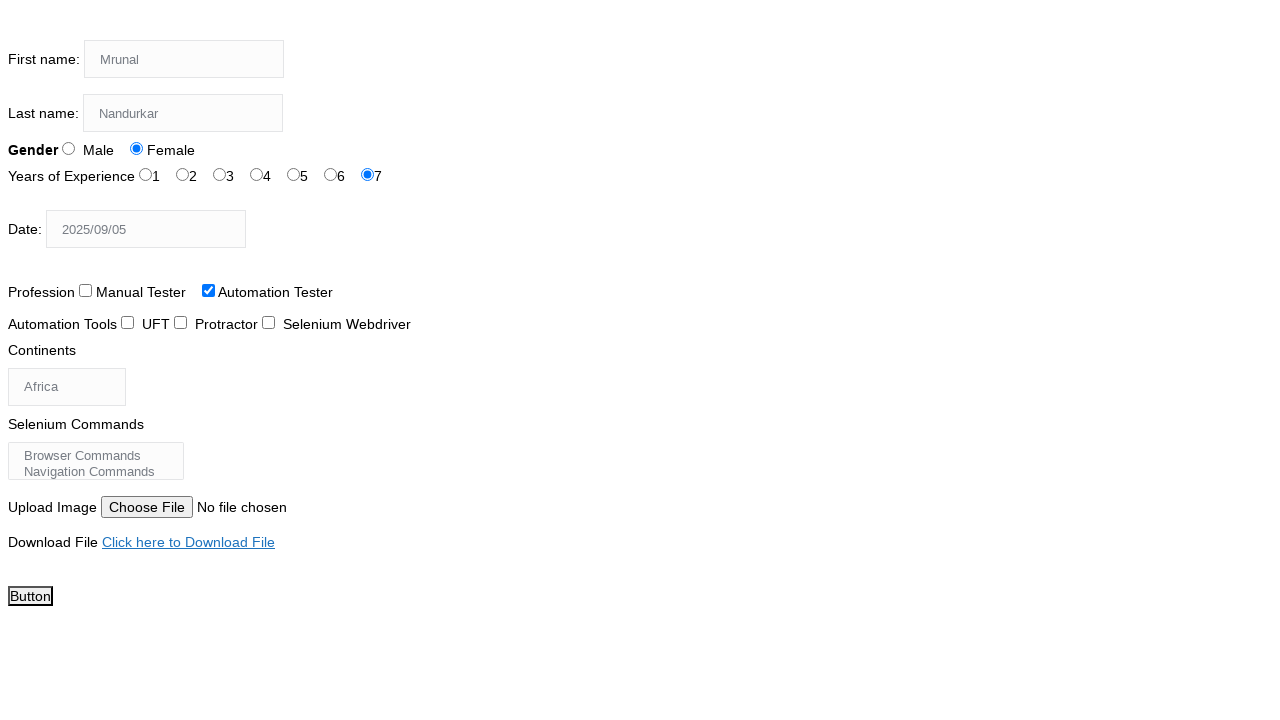

Verified Button element is visible
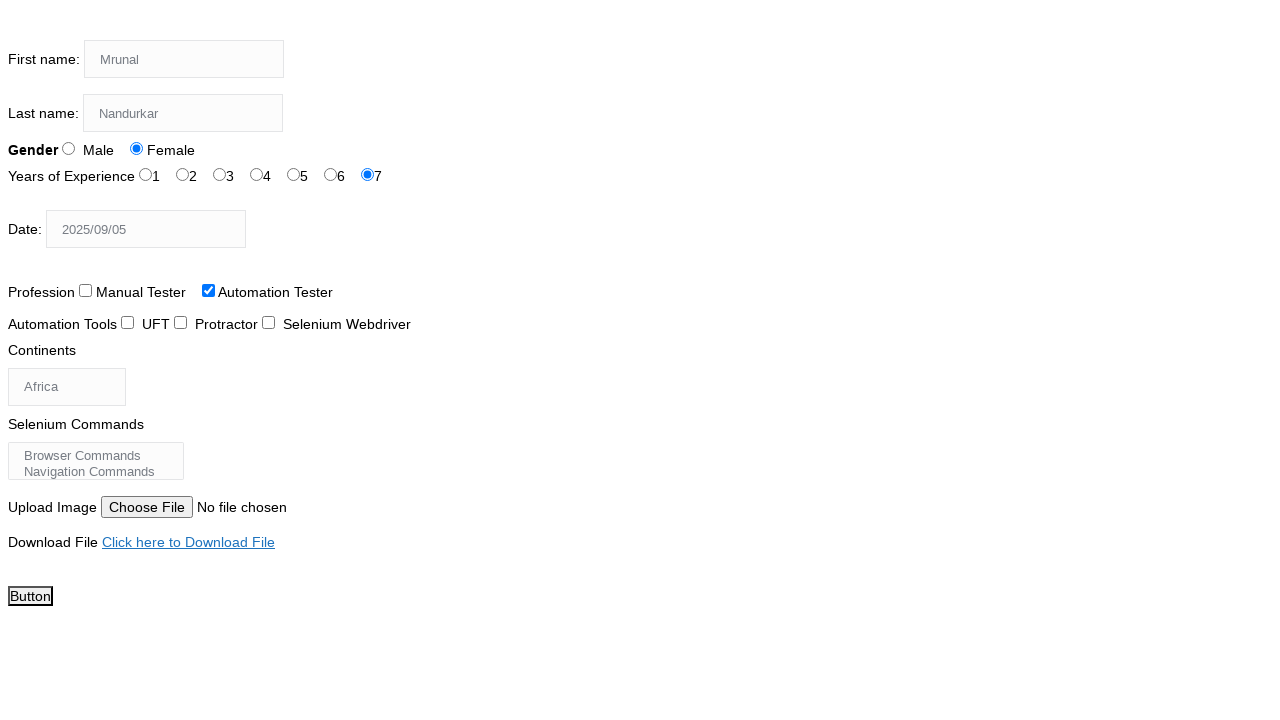

Clicked on the Button element at (30, 596) on button:has-text('Button')
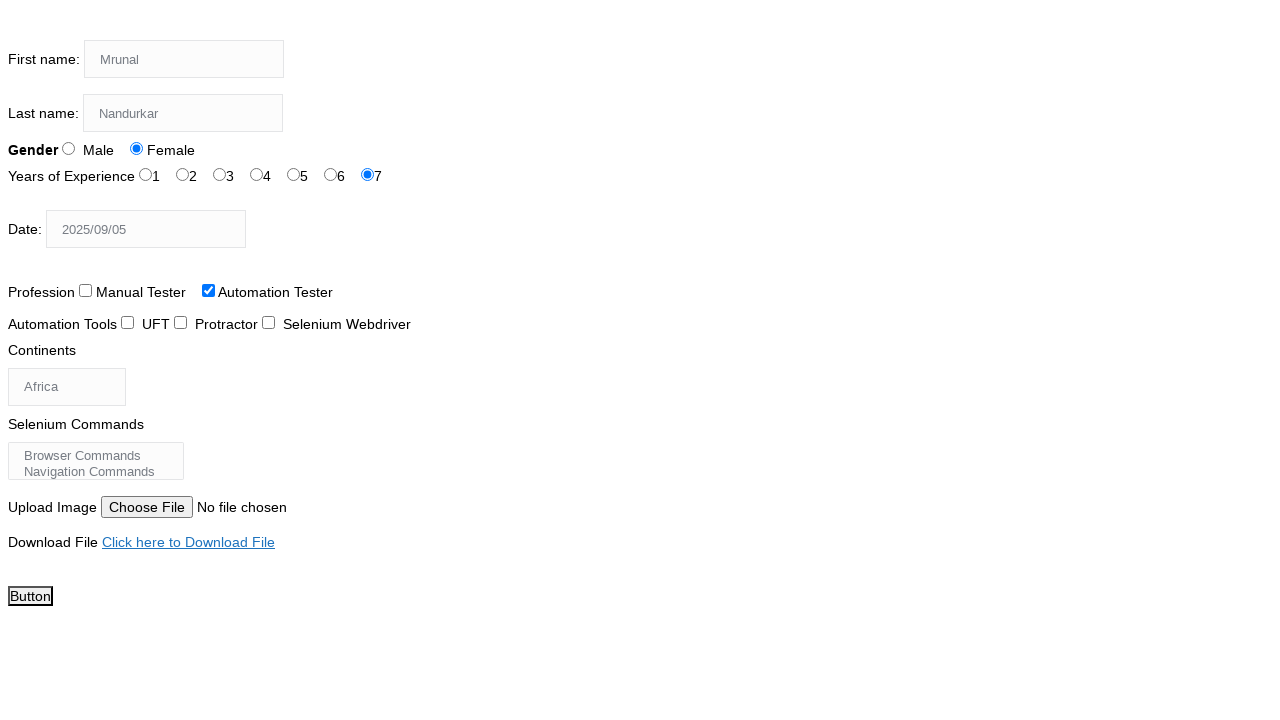

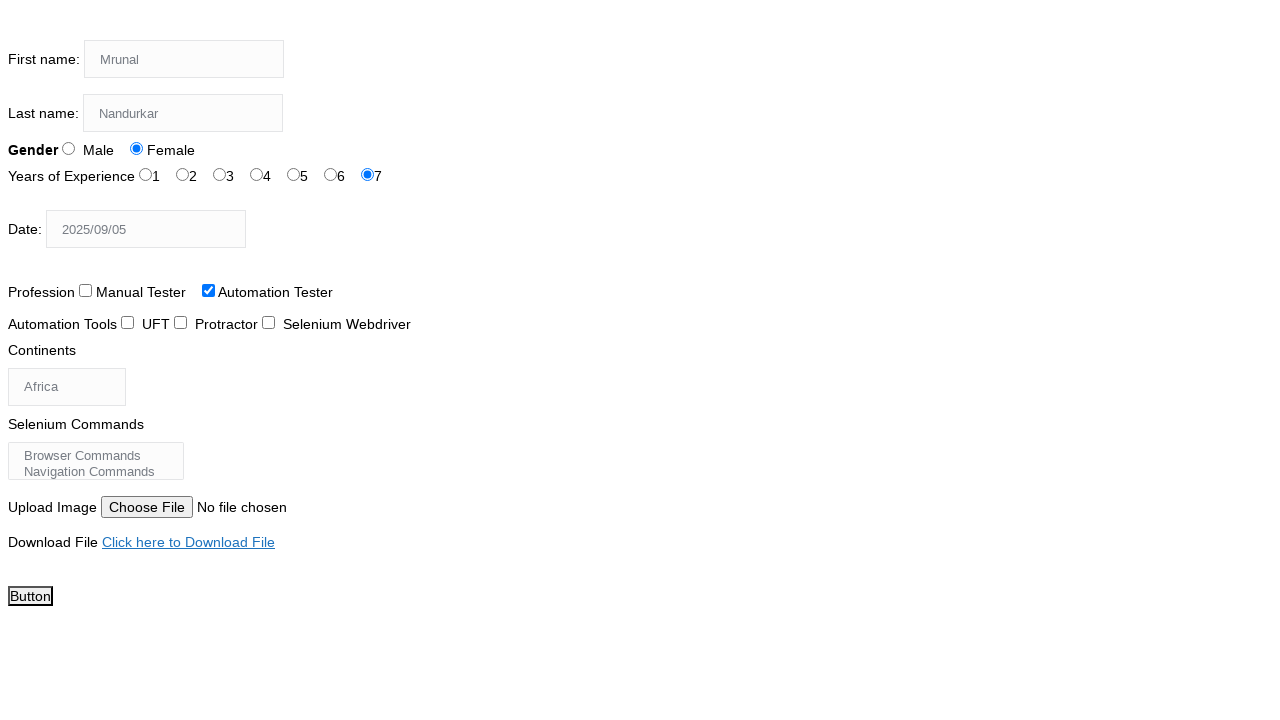